Navigates to an inputs page and clicks the Home navigation link to verify the page title changes to "Practice"

Starting URL: https://practice.cydeo.com/inputs

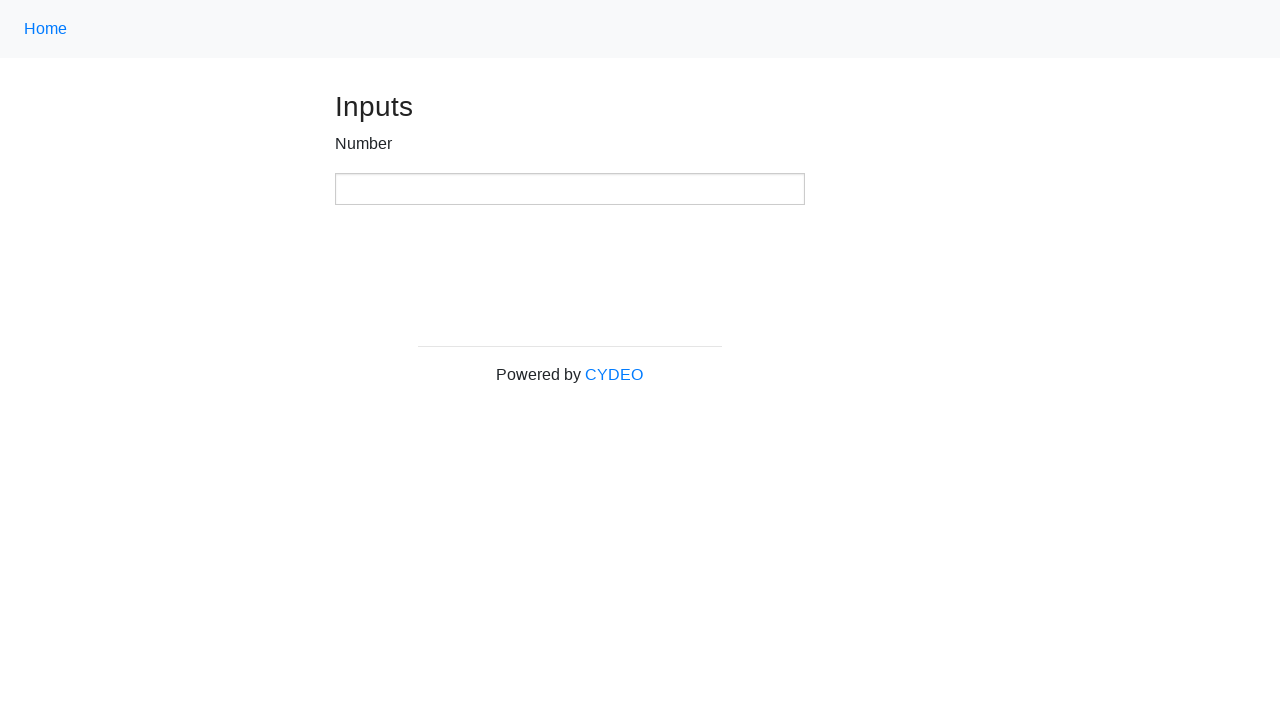

Clicked the Home navigation link at (46, 29) on .nav-link
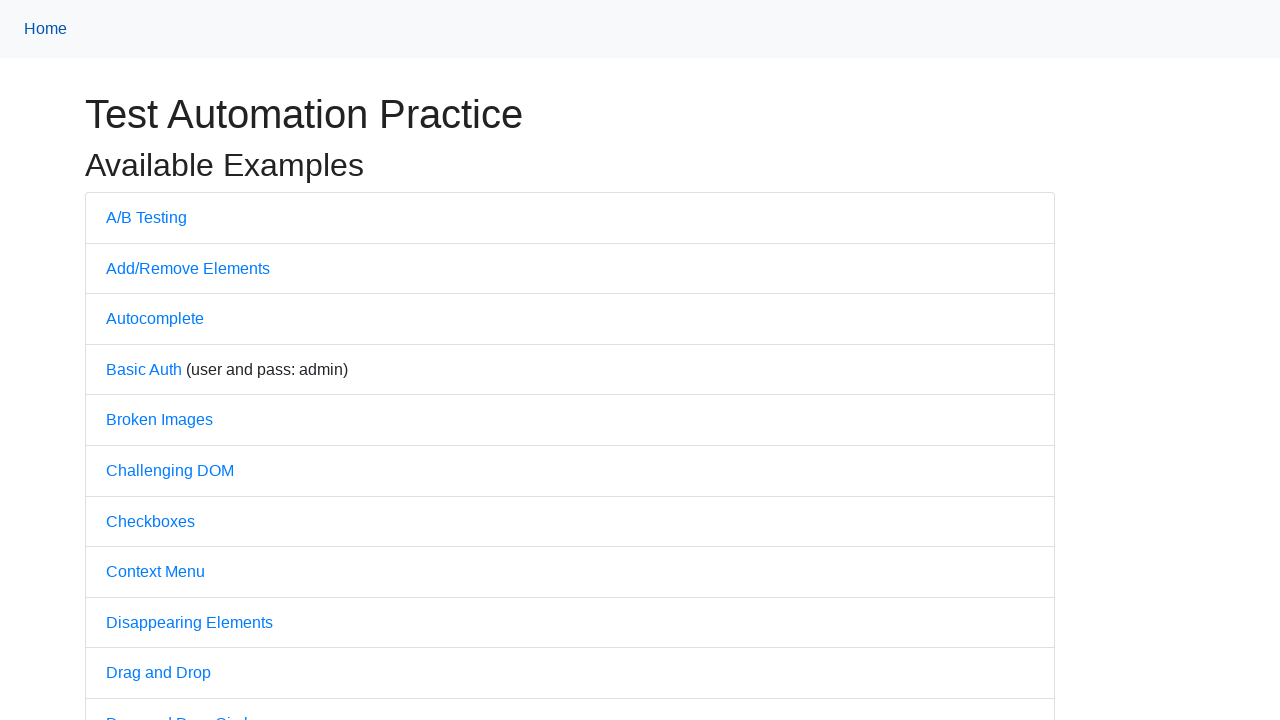

Verified page title is 'Practice'
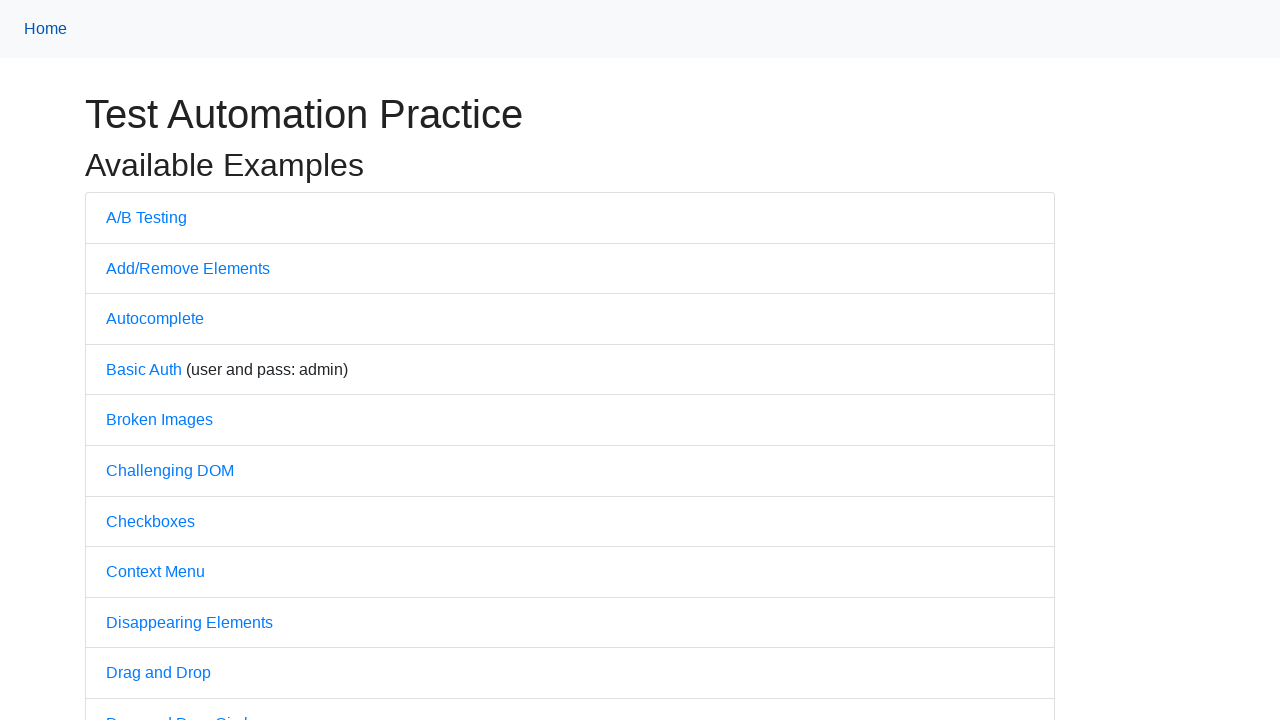

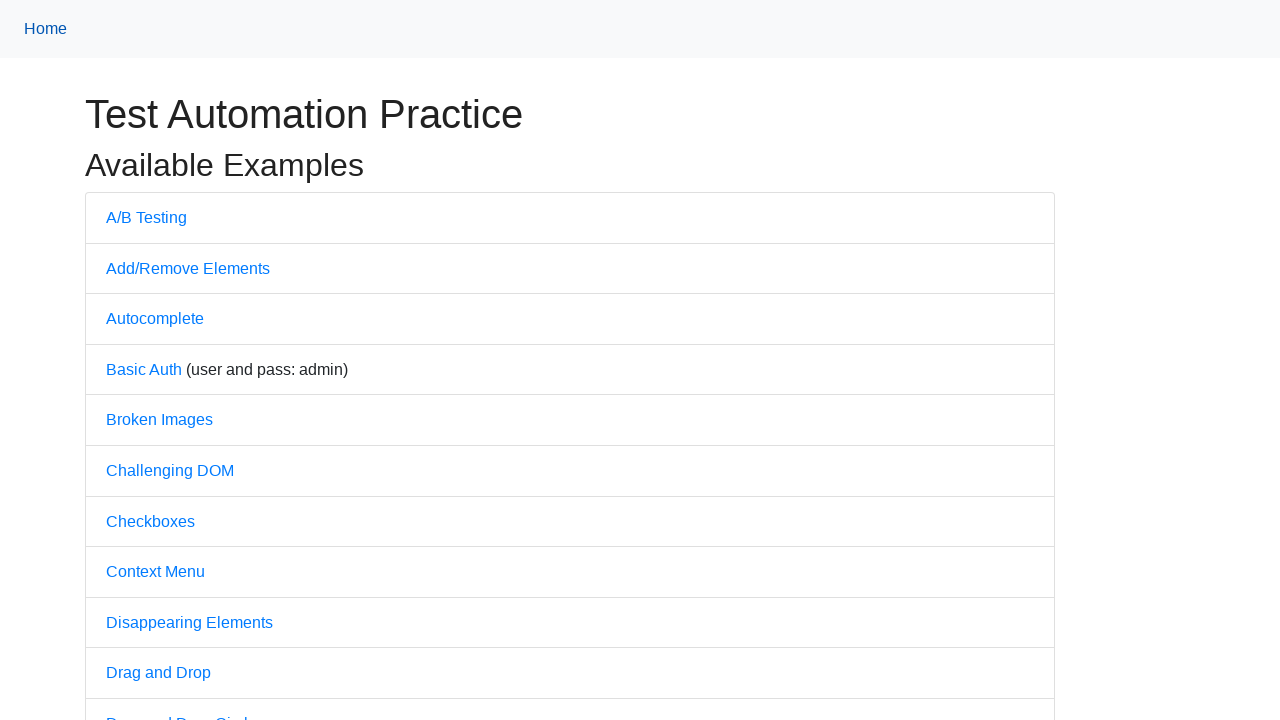